Navigates to the RedBus website homepage and waits for the page to load. The original script configured browser to disable notifications, which in Playwright can be handled via context options.

Starting URL: https://www.redbus.in/

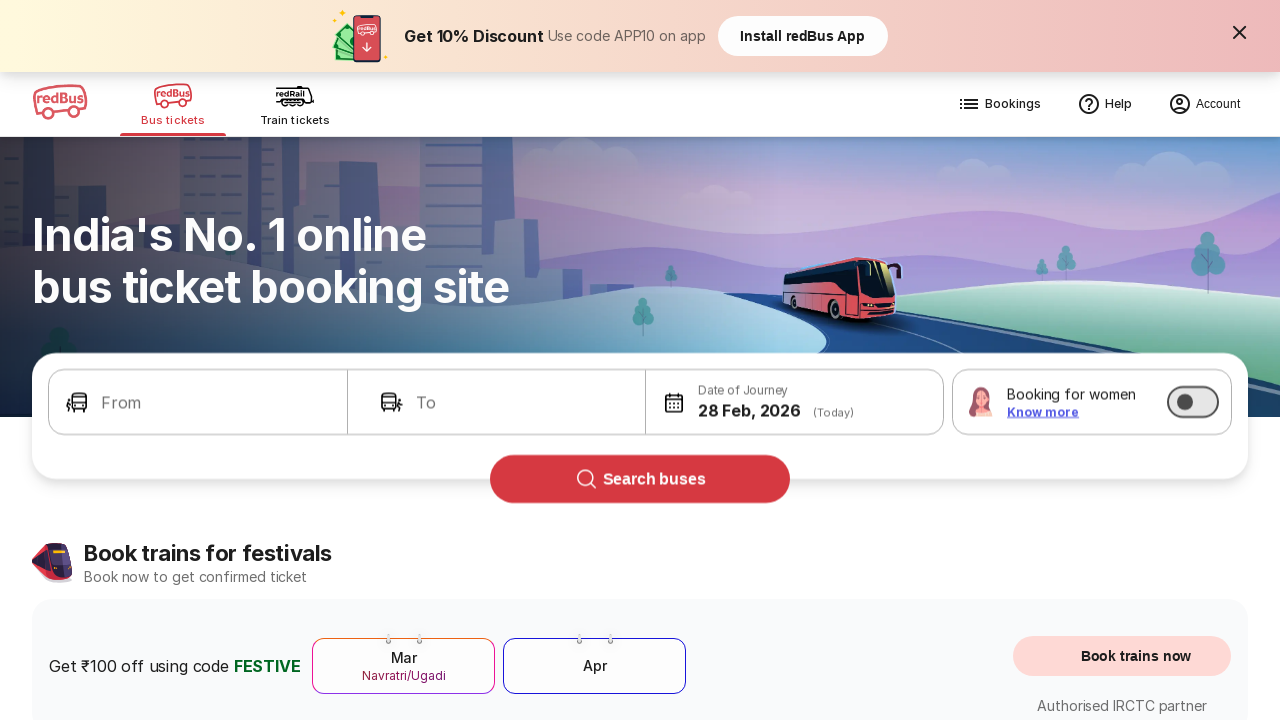

Page DOM content loaded
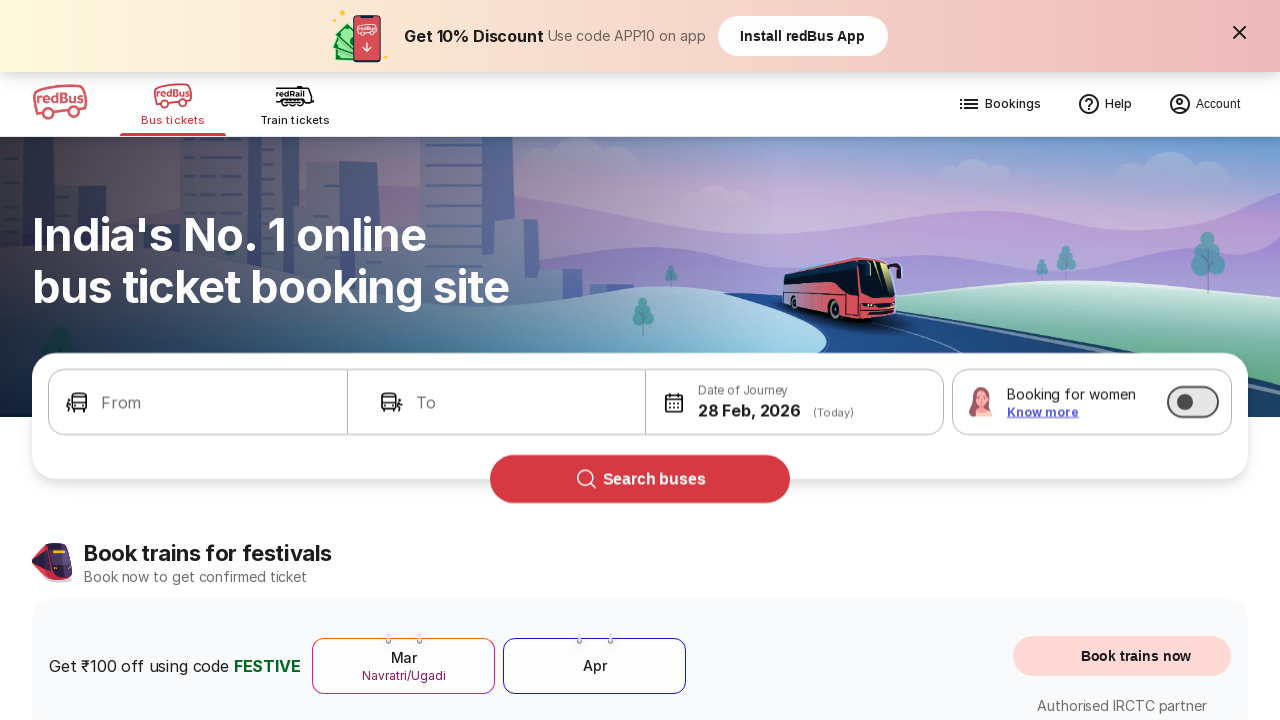

Body element is visible on RedBus homepage
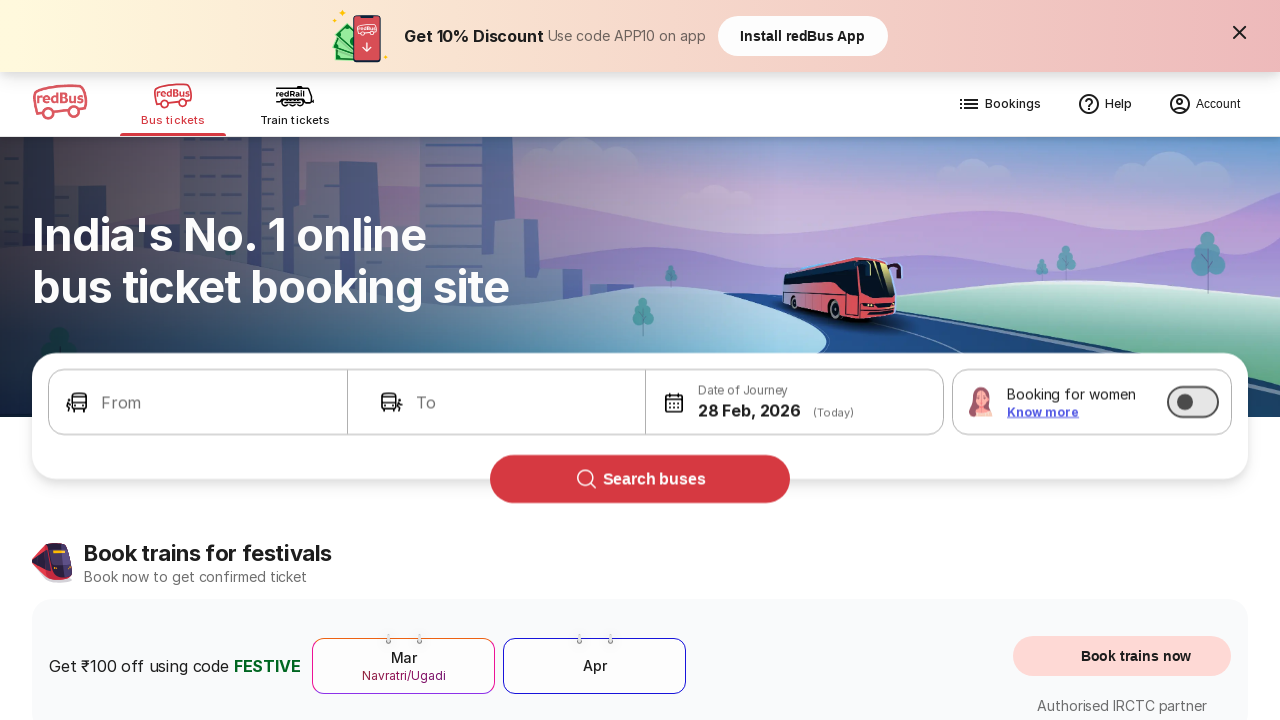

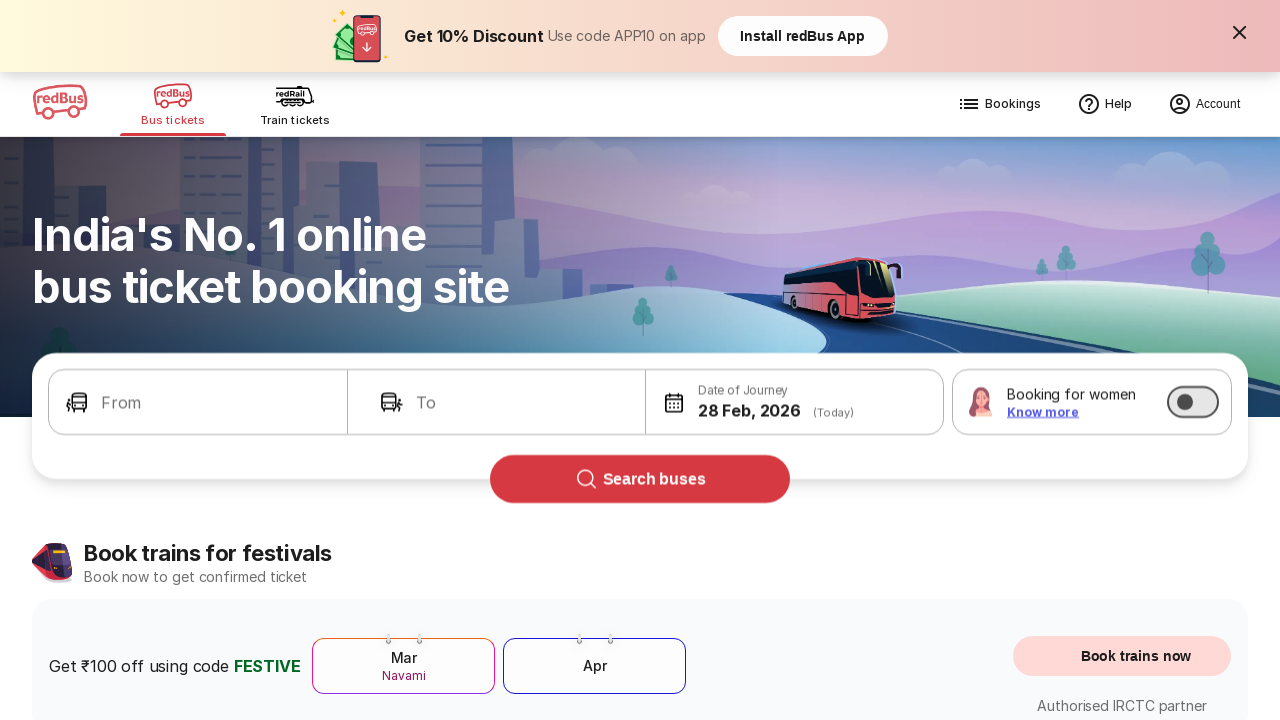